Tests custom jQuery dropdown selection functionality by clicking on the Speed dropdown and selecting various options (Slower, Faster, Slow, Fast) to verify the dropdown interaction works correctly.

Starting URL: https://jqueryui.com/resources/demos/selectmenu/default.html

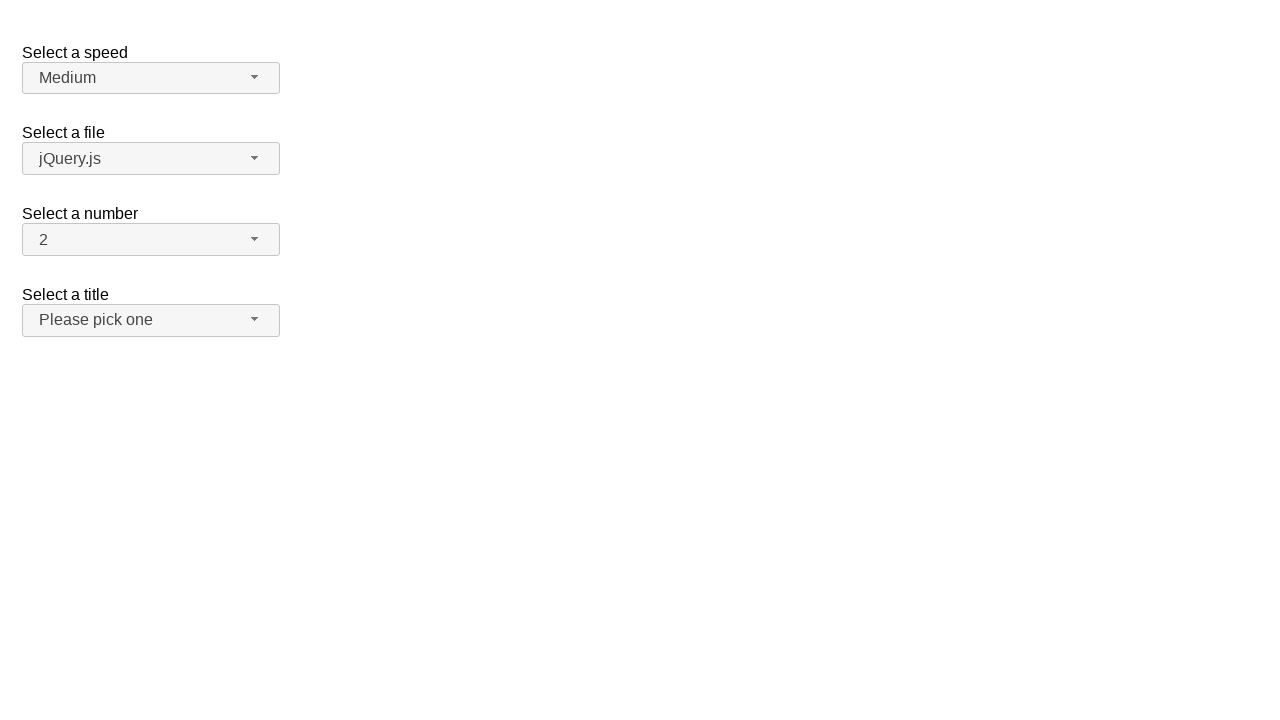

Clicked Speed dropdown button to open menu at (151, 78) on span#speed-button
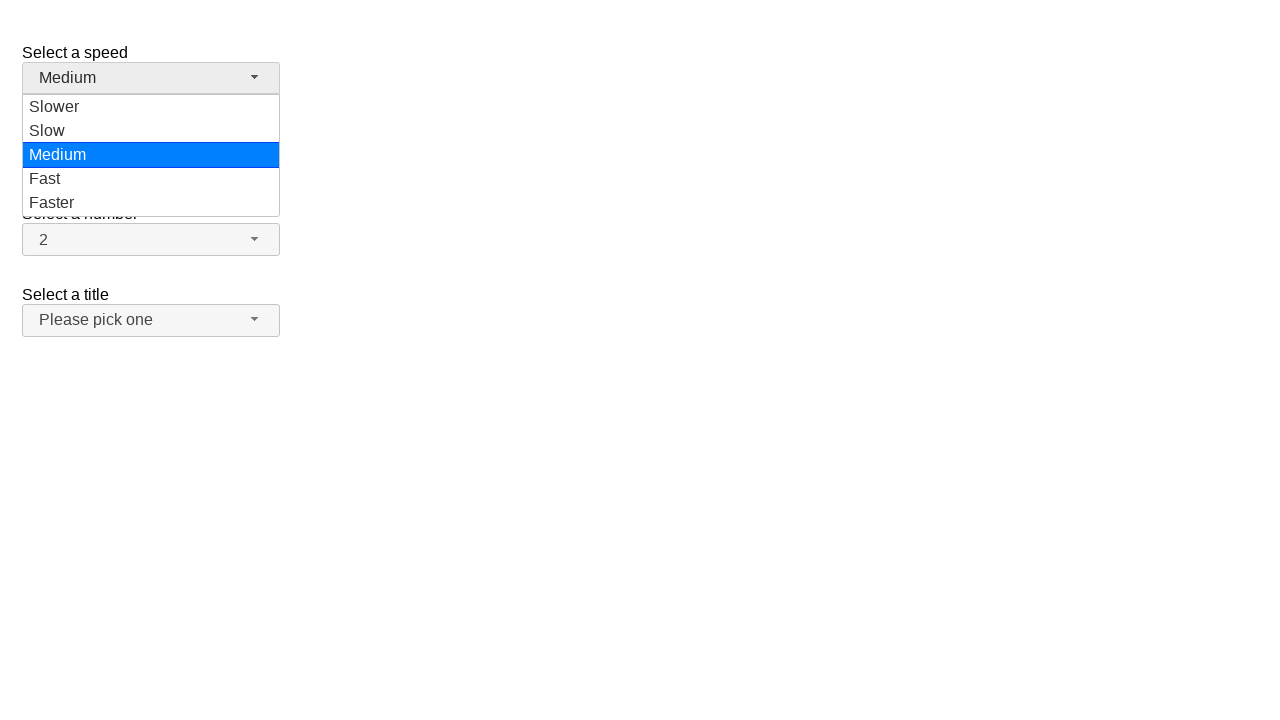

Speed dropdown menu options loaded
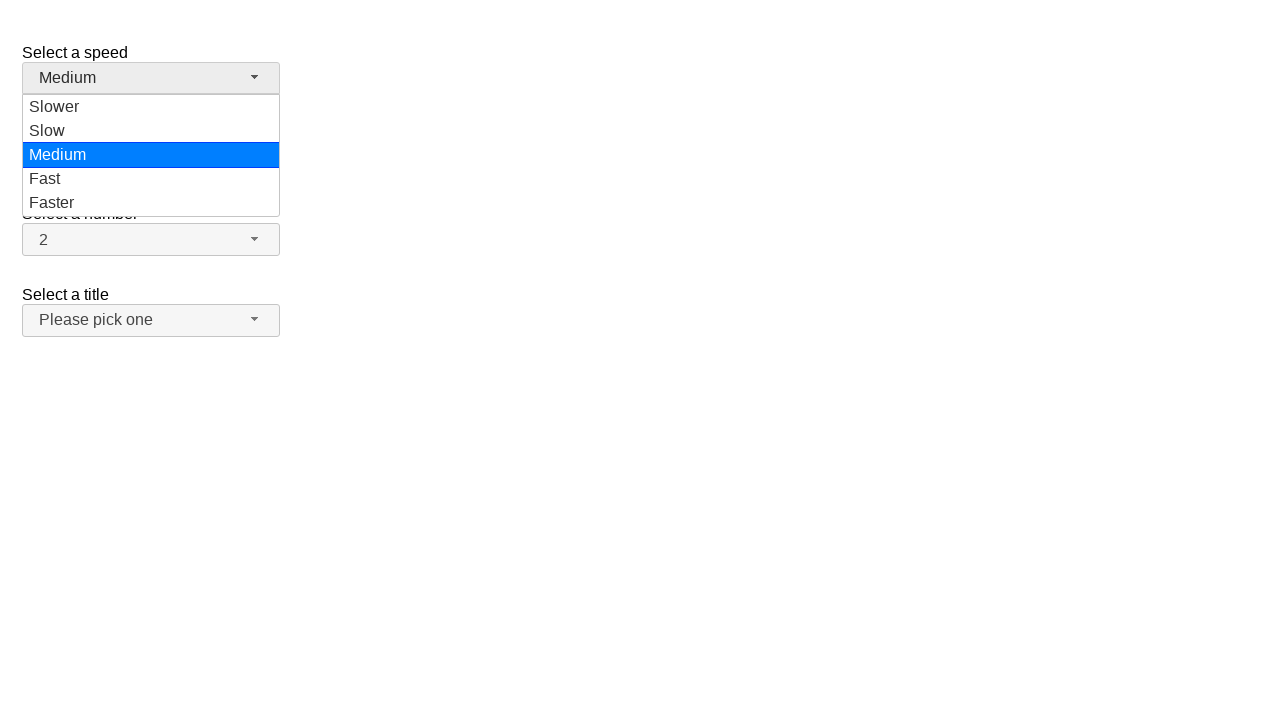

Selected 'Slower' option from Speed dropdown at (151, 107) on ul#speed-menu div[role='option']:has-text('Slower')
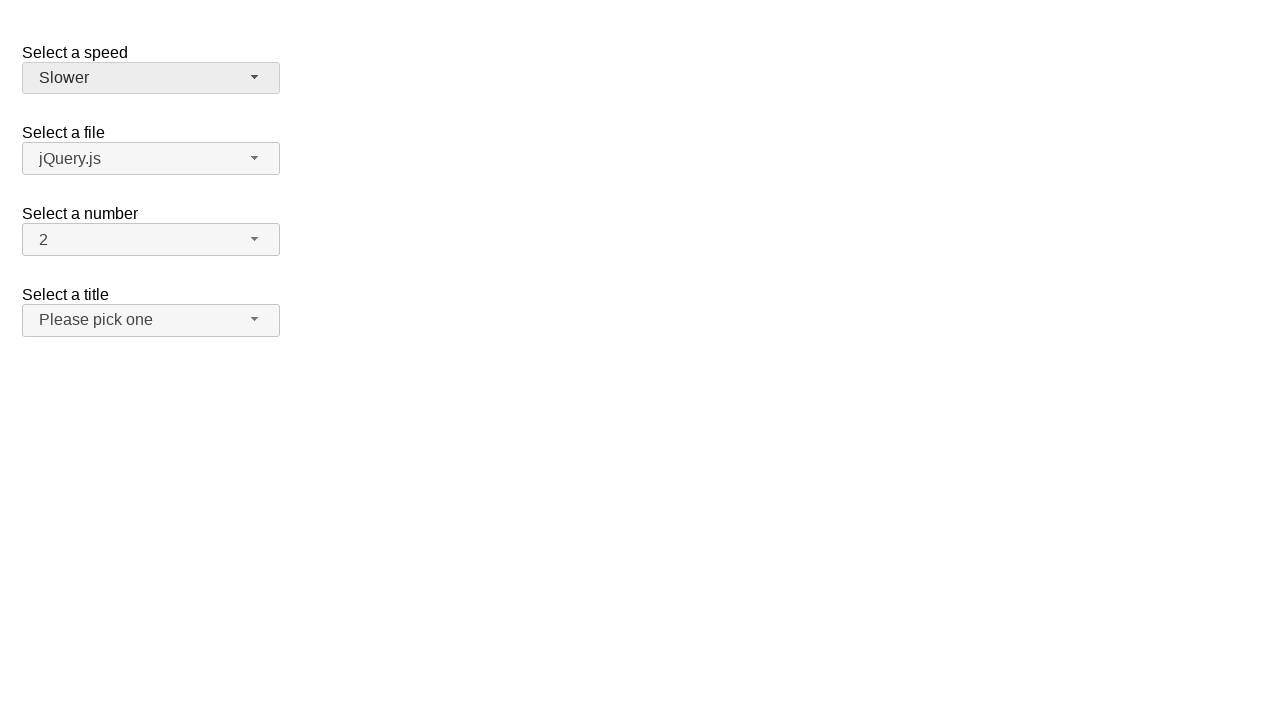

Clicked Speed dropdown button to open menu at (151, 78) on span#speed-button
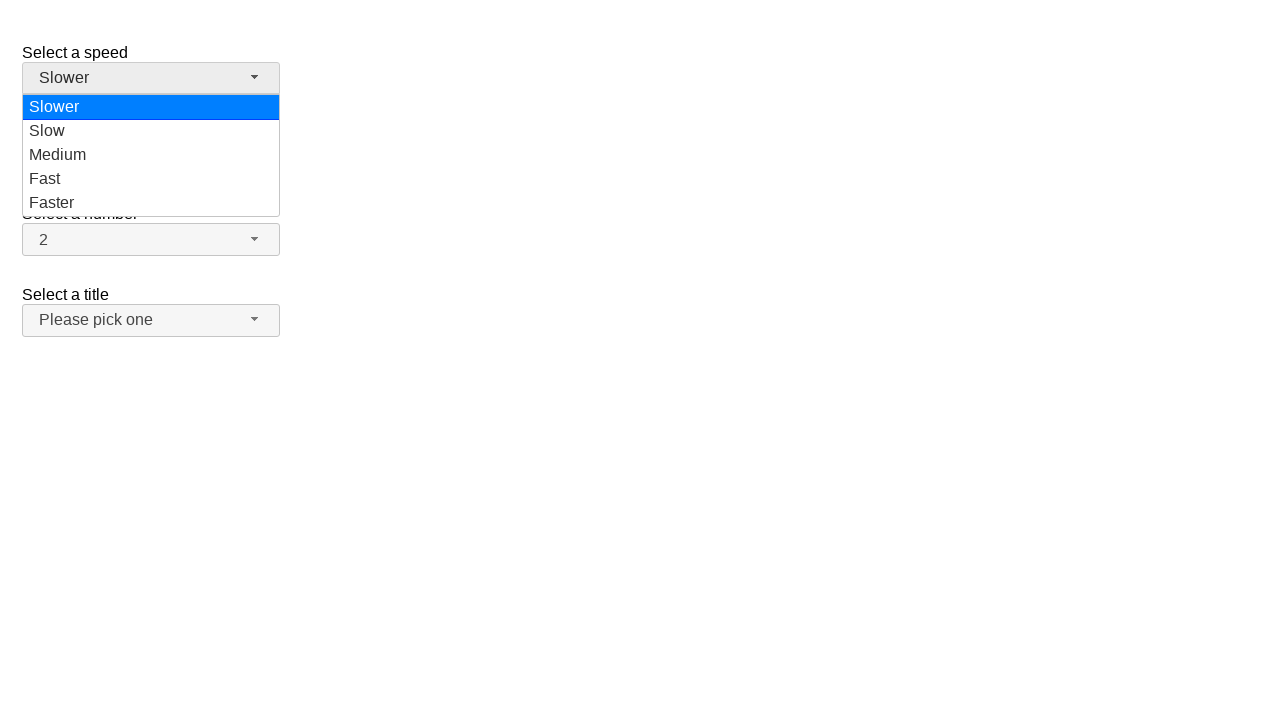

Speed dropdown menu options loaded
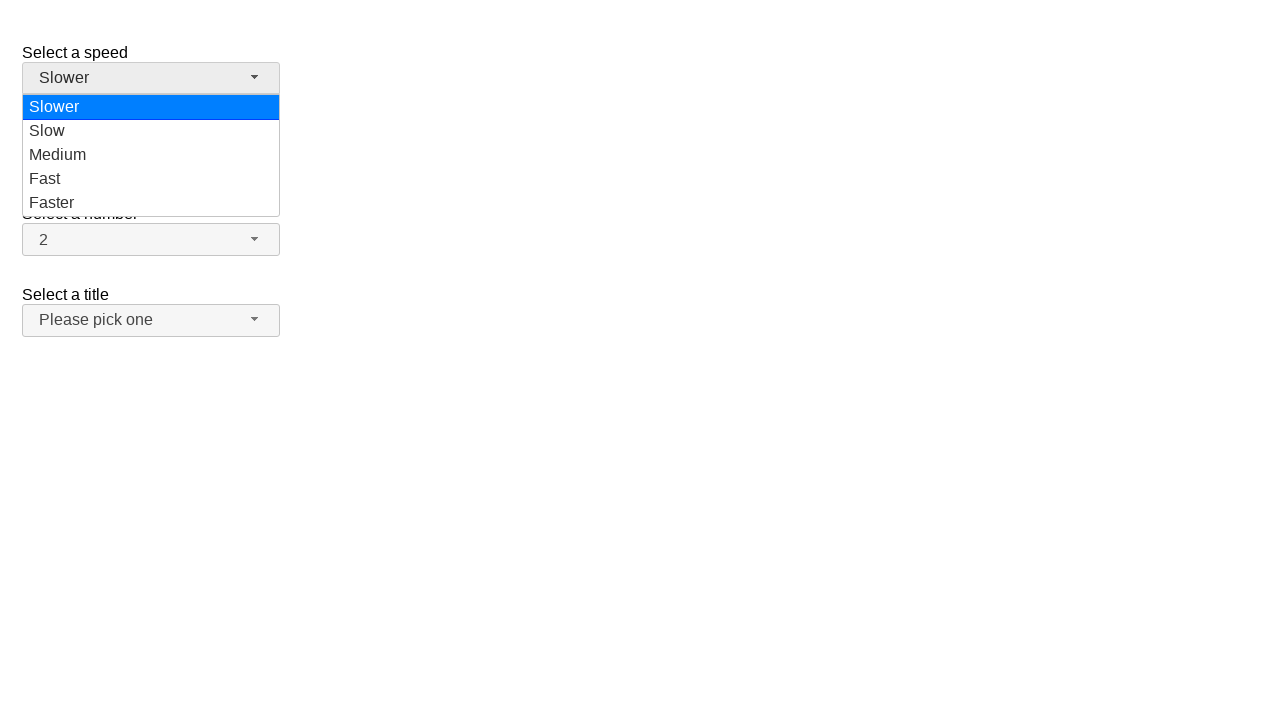

Selected 'Faster' option from Speed dropdown at (151, 203) on ul#speed-menu div[role='option']:has-text('Faster')
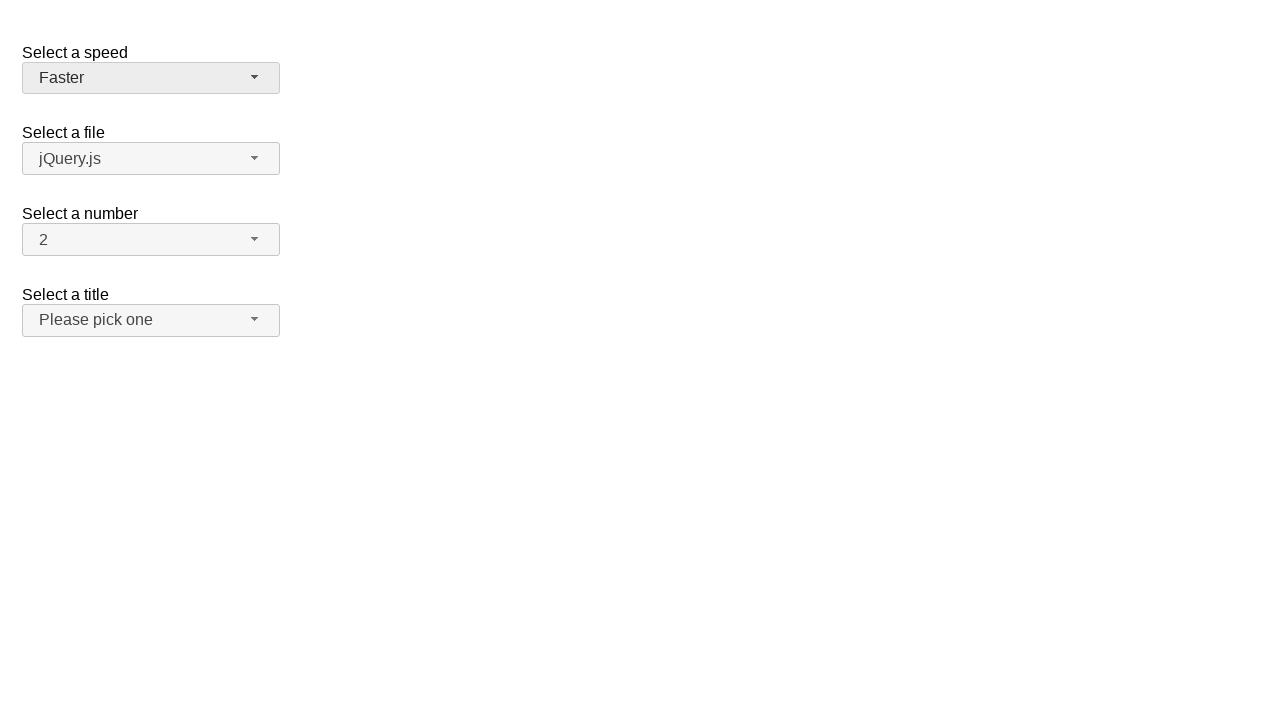

Clicked Speed dropdown button to open menu at (151, 78) on span#speed-button
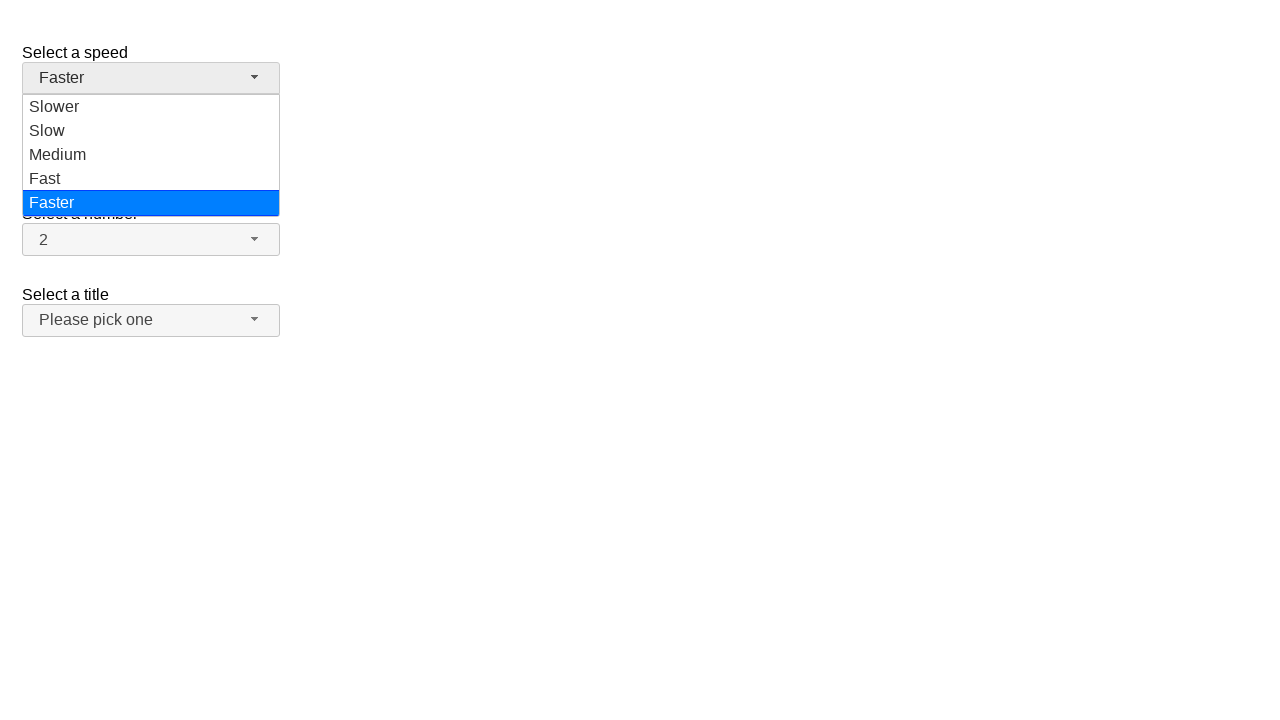

Speed dropdown menu options loaded
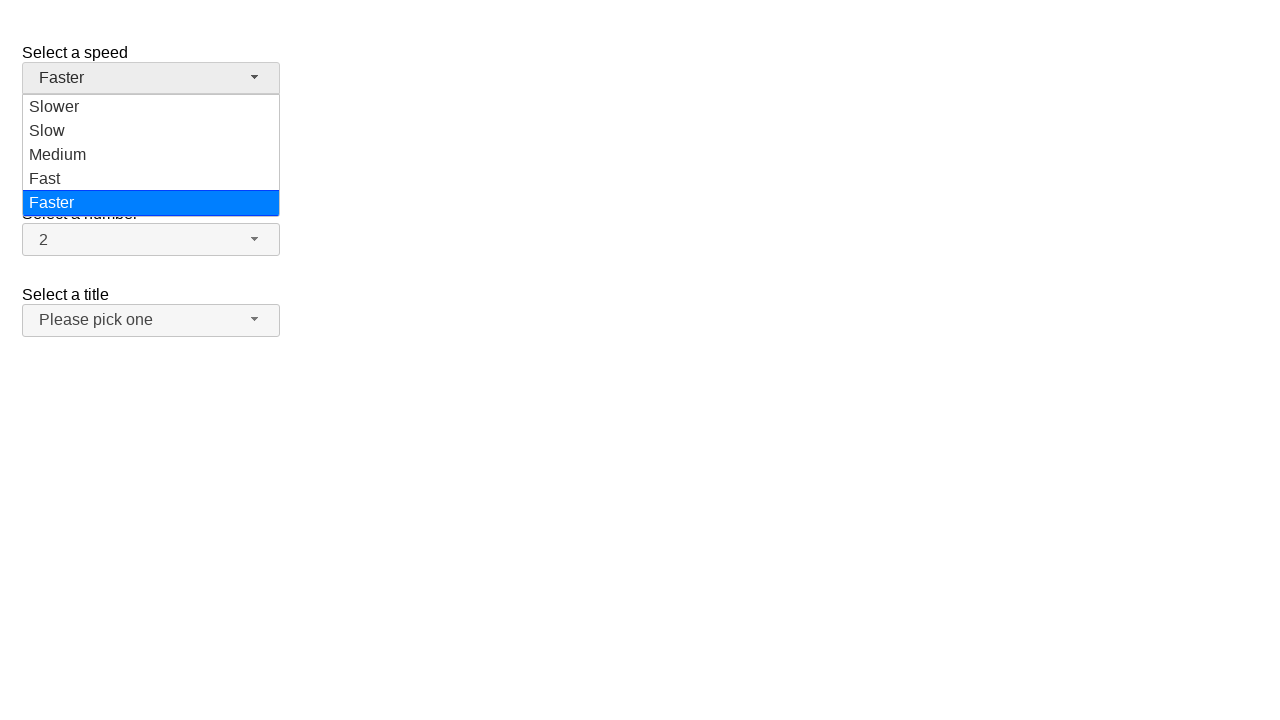

Selected 'Slow' option from Speed dropdown at (151, 107) on ul#speed-menu div[role='option']:has-text('Slow')
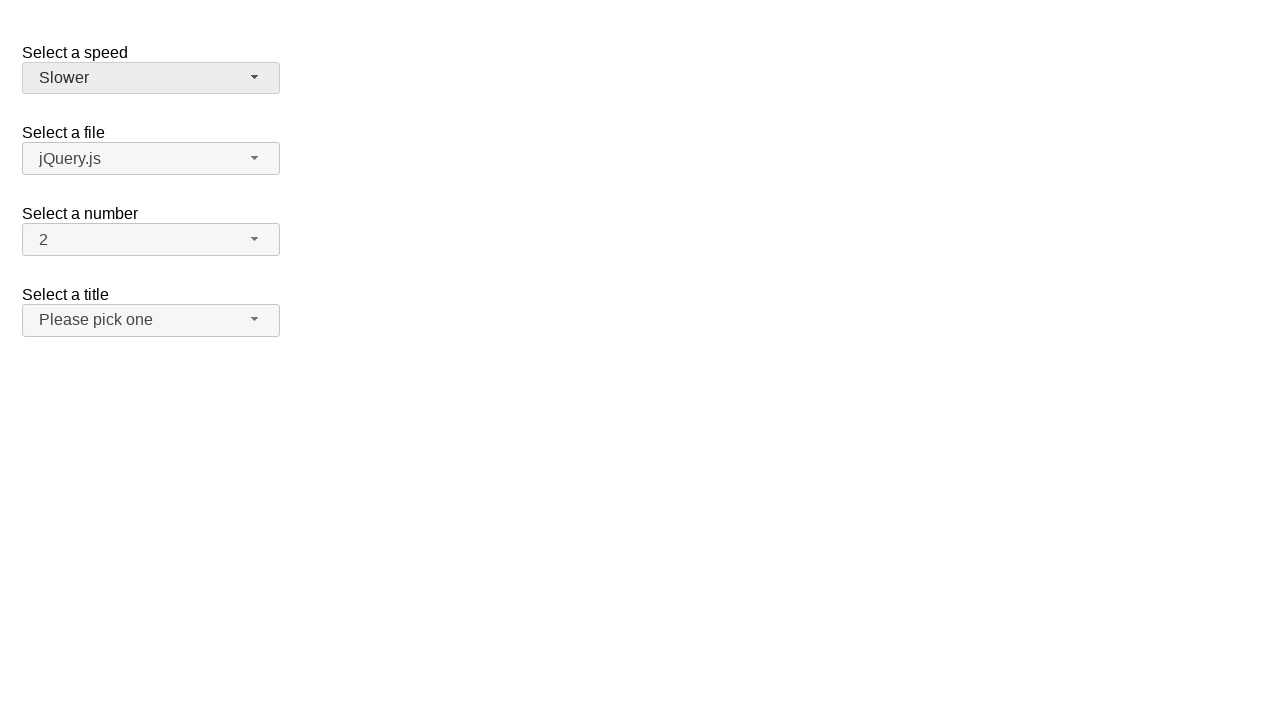

Clicked Speed dropdown button to open menu at (151, 78) on span#speed-button
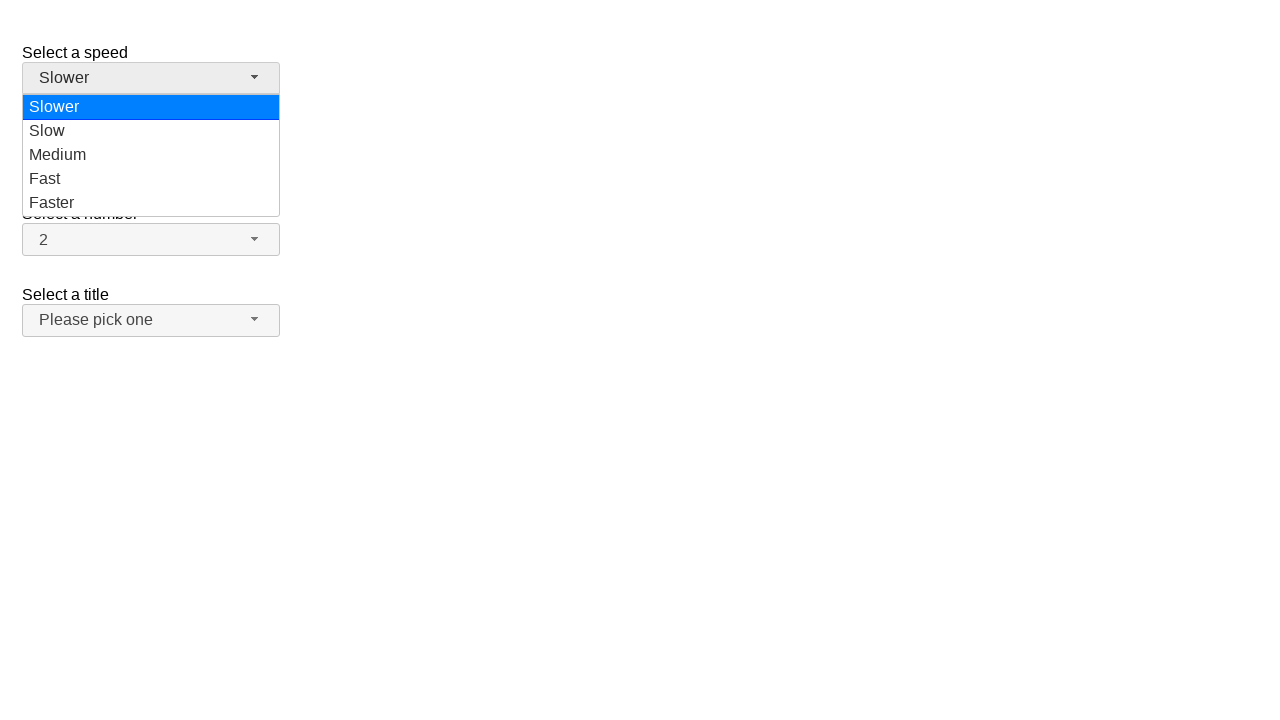

Speed dropdown menu options loaded
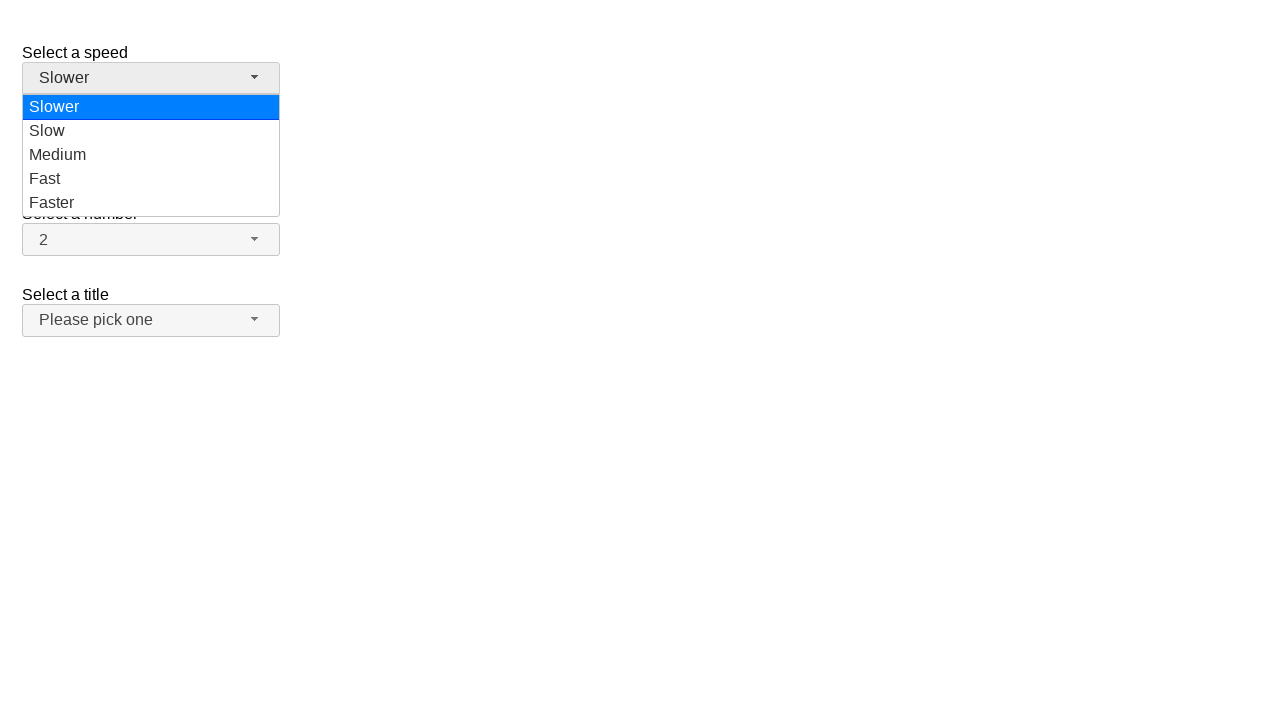

Selected 'Fast' option from Speed dropdown at (151, 179) on ul#speed-menu div[role='option']:has-text('Fast')
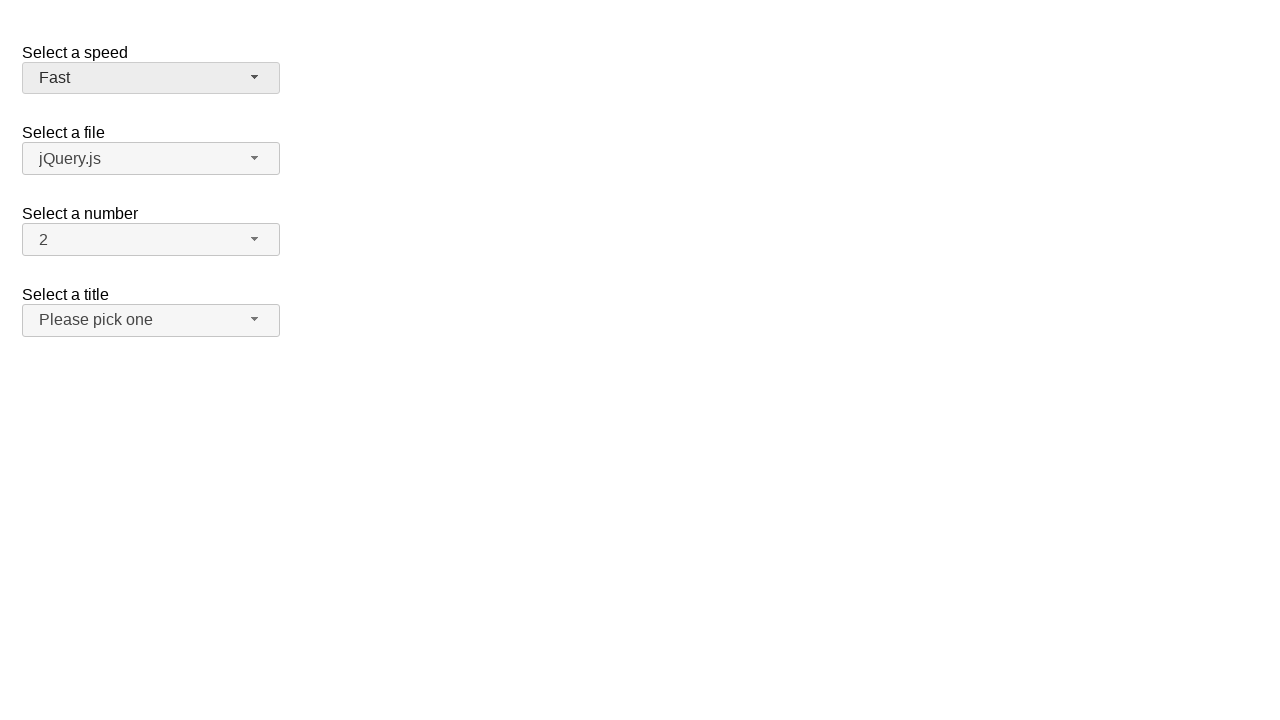

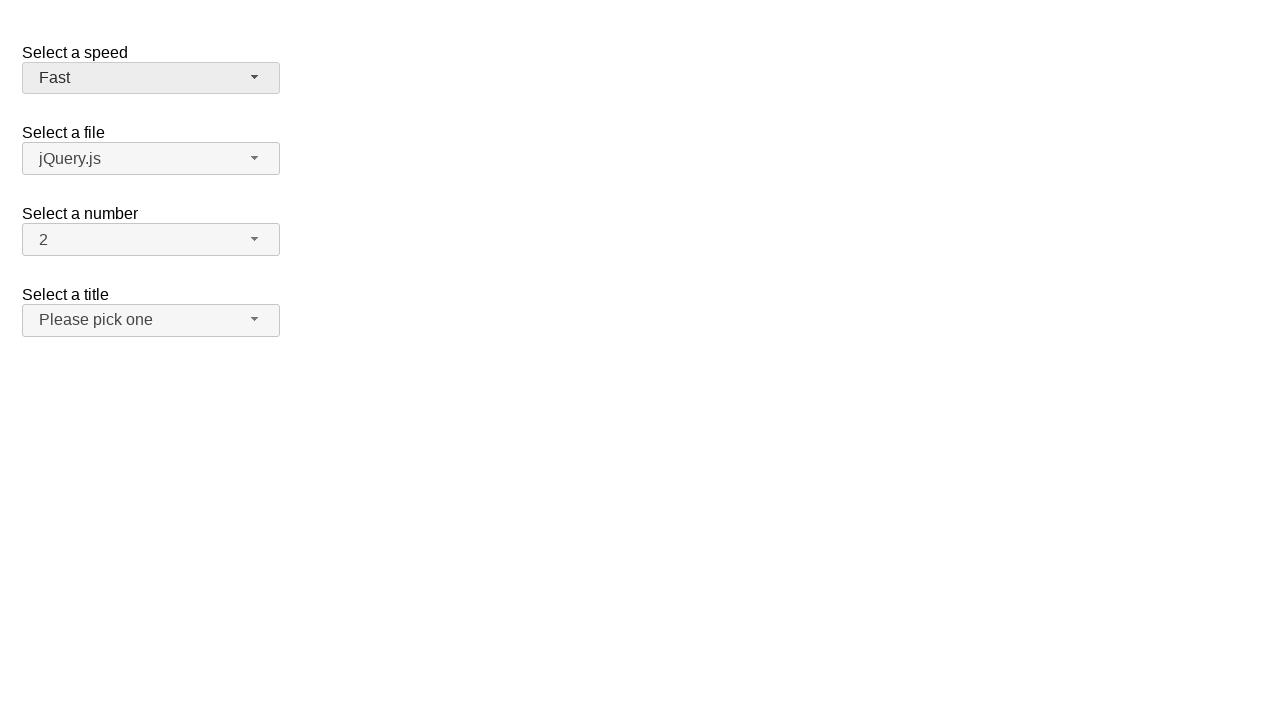